Tests the PDF to Word conversion page by clicking the file upload button to initiate file selection

Starting URL: https://www.ilovepdf.com/pdf_to_word

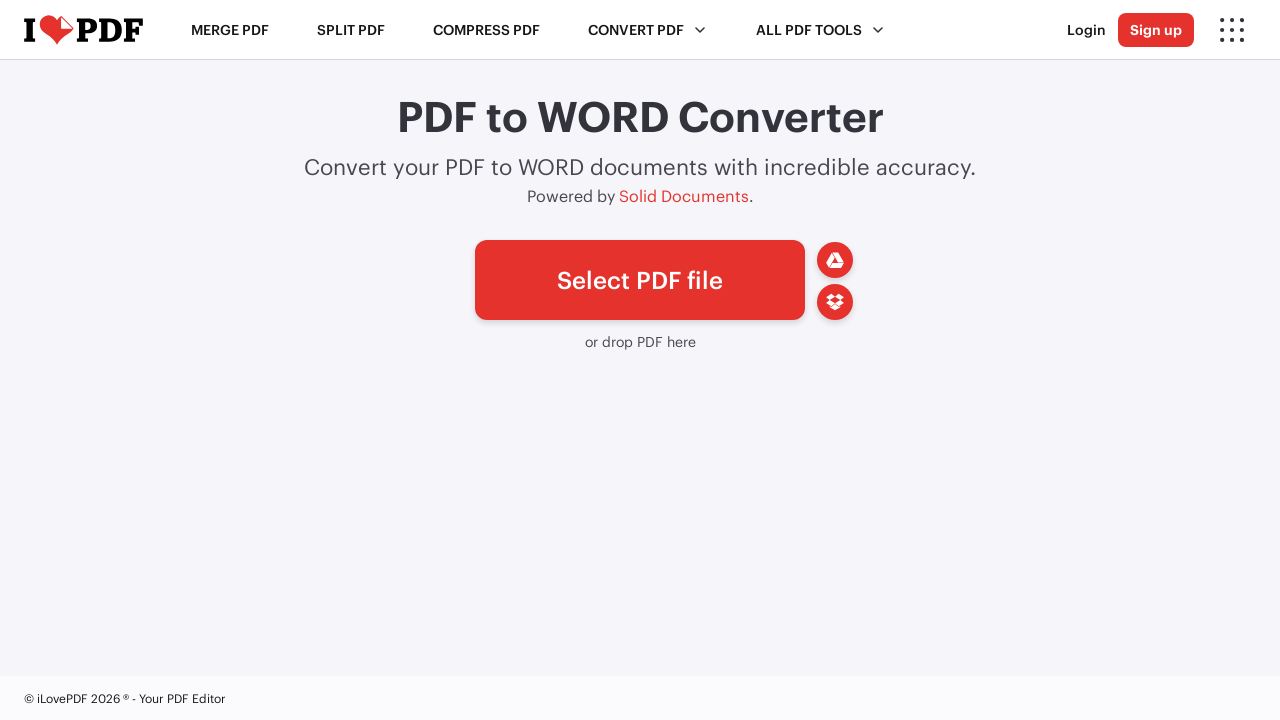

Waited for file upload button to be visible
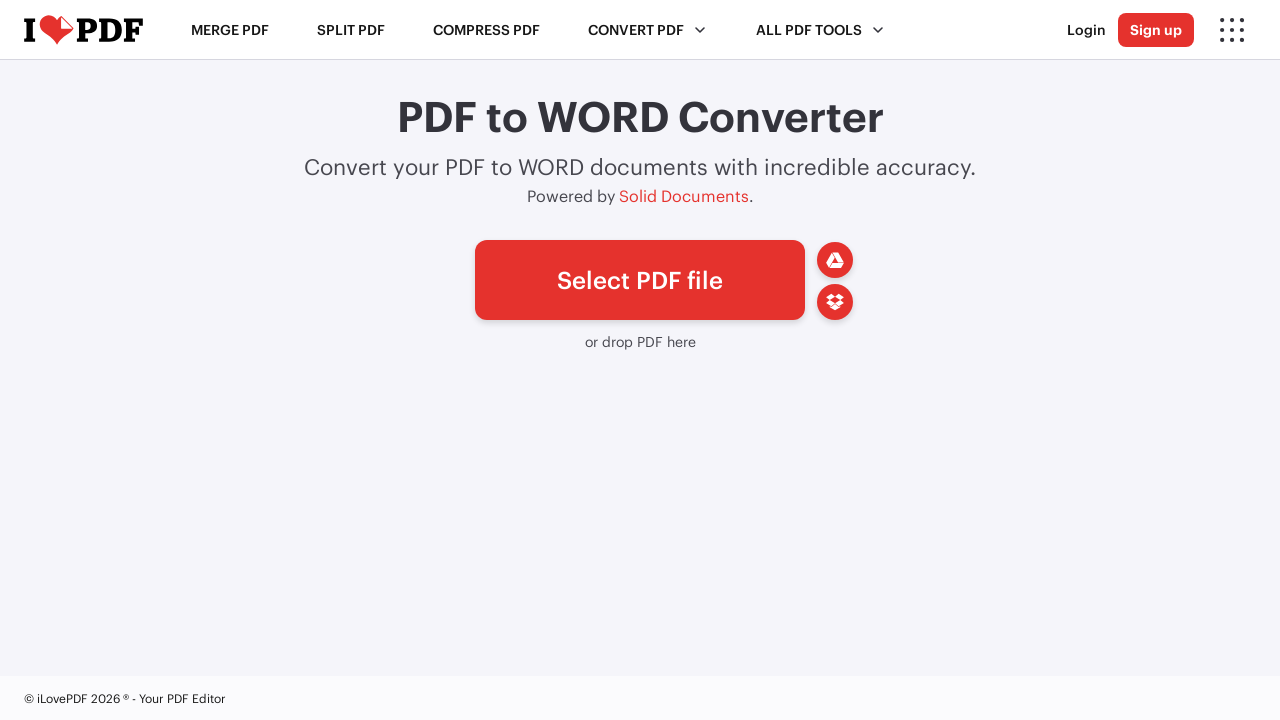

Clicked file upload button to initiate file selection at (640, 280) on #pickfiles
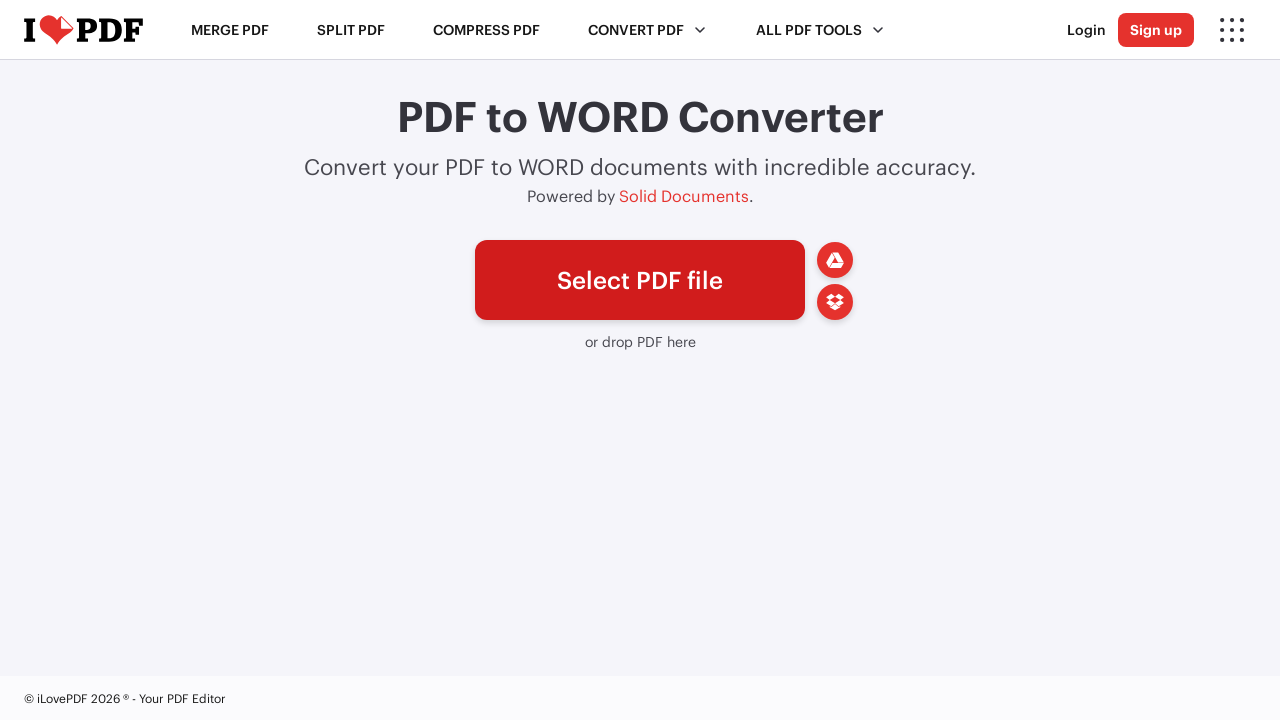

Waited 2 seconds for file dialog interaction
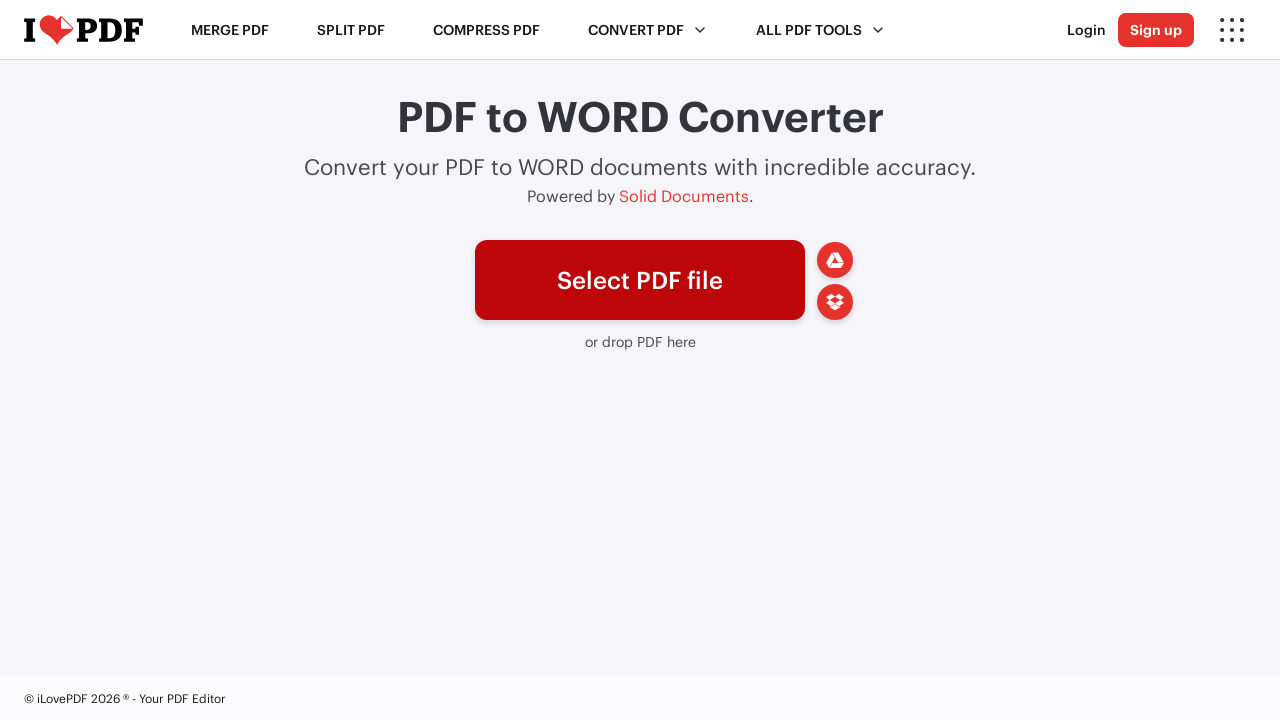

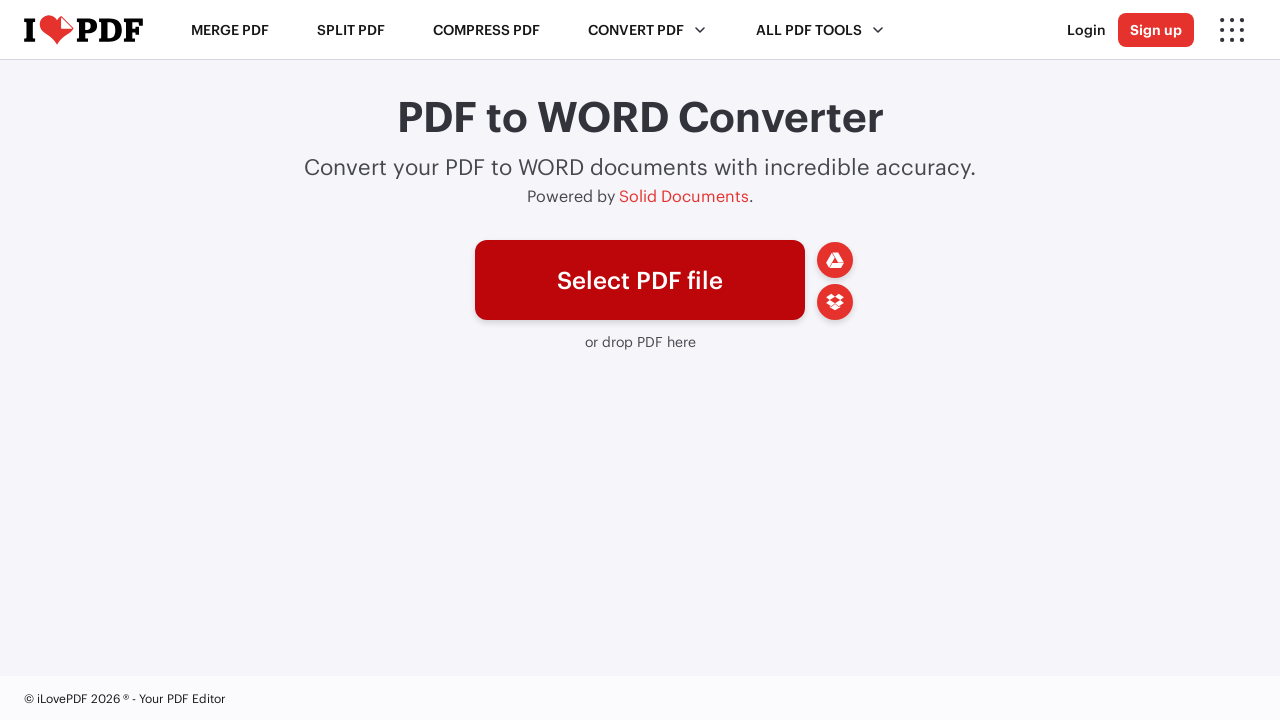